Tests dynamic loading functionality by clicking the Start button and verifying that "Hello World!" text appears after the loading completes.

Starting URL: https://the-internet.herokuapp.com/dynamic_loading/1

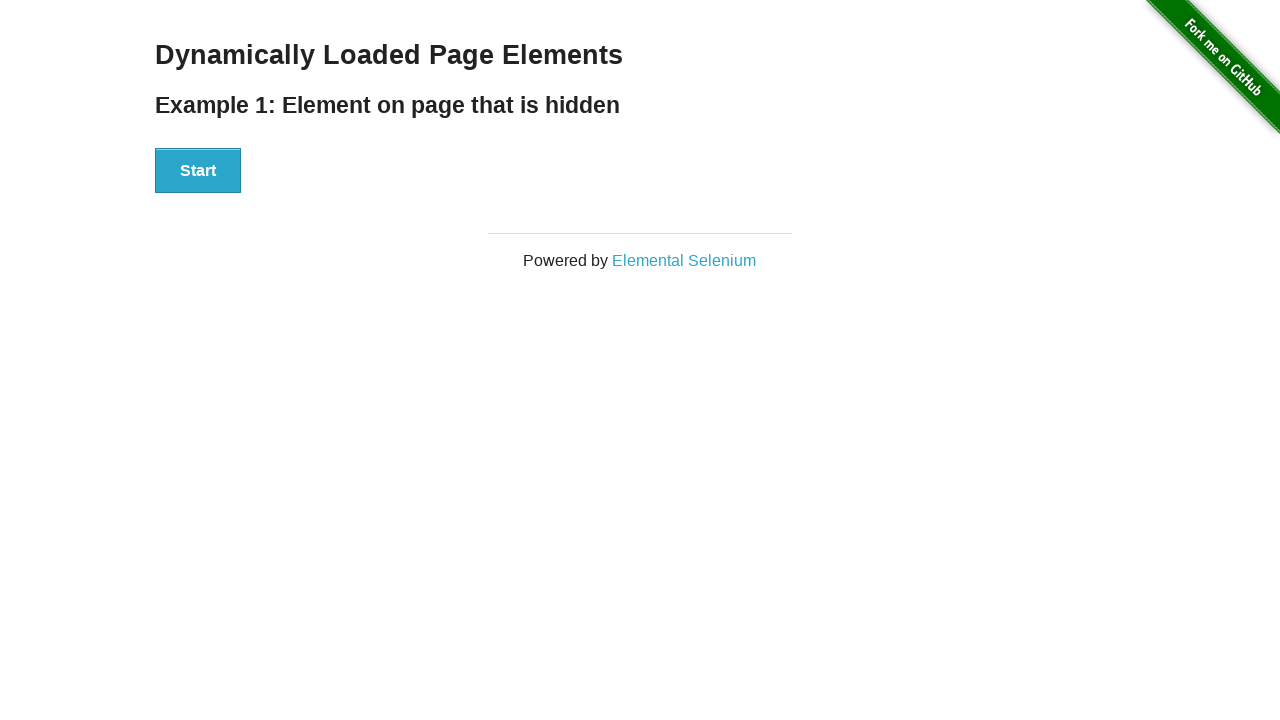

Clicked the Start button to trigger dynamic loading at (198, 171) on button
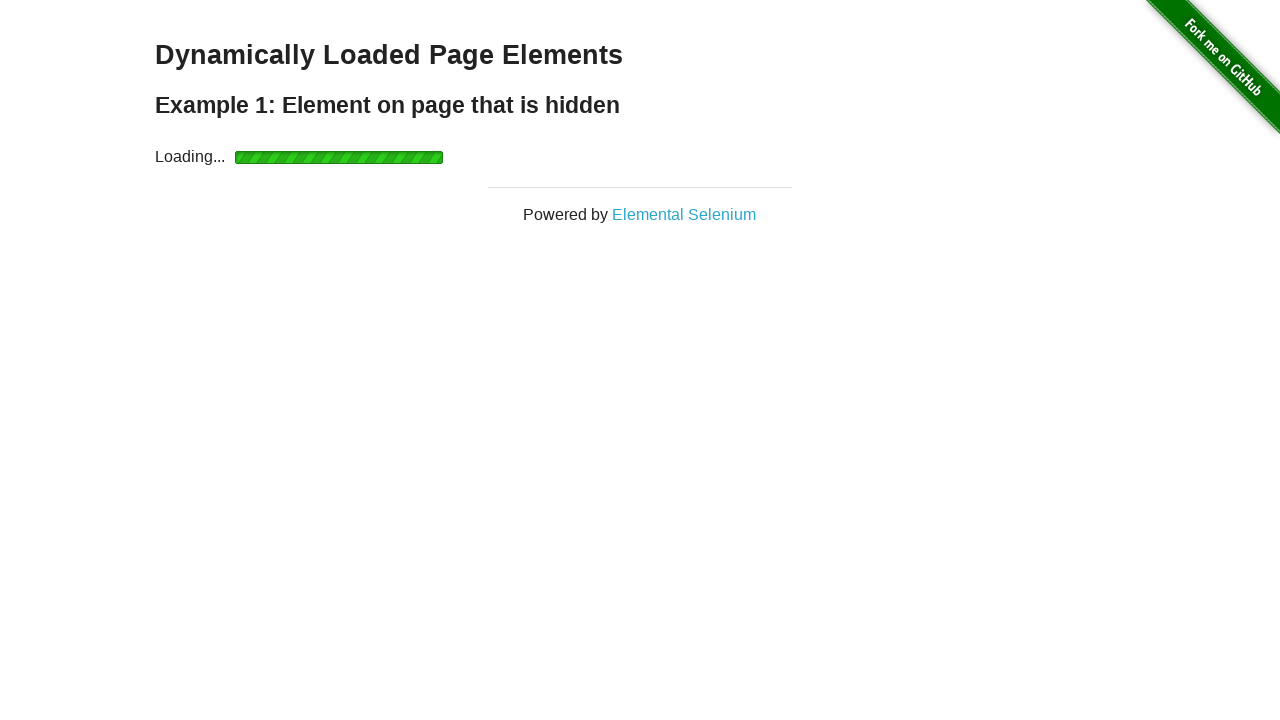

Waited for 'Hello World!' text to become visible after loading completed
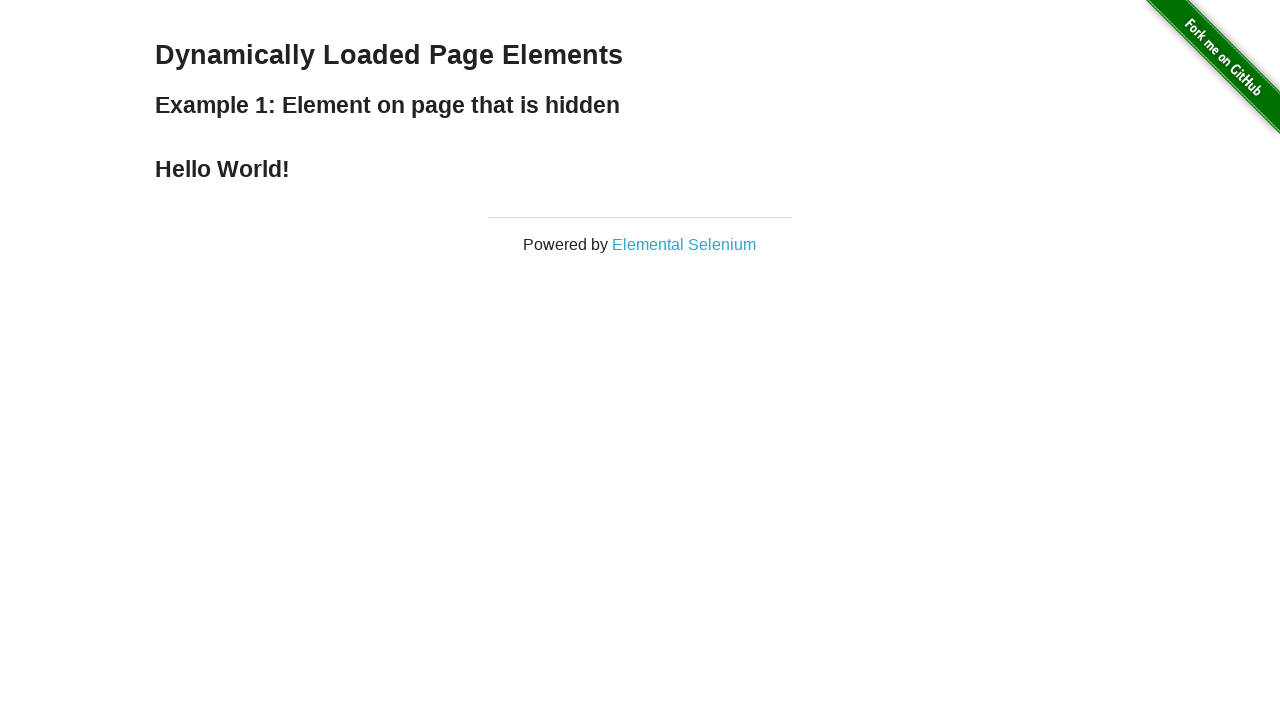

Located the Hello World element
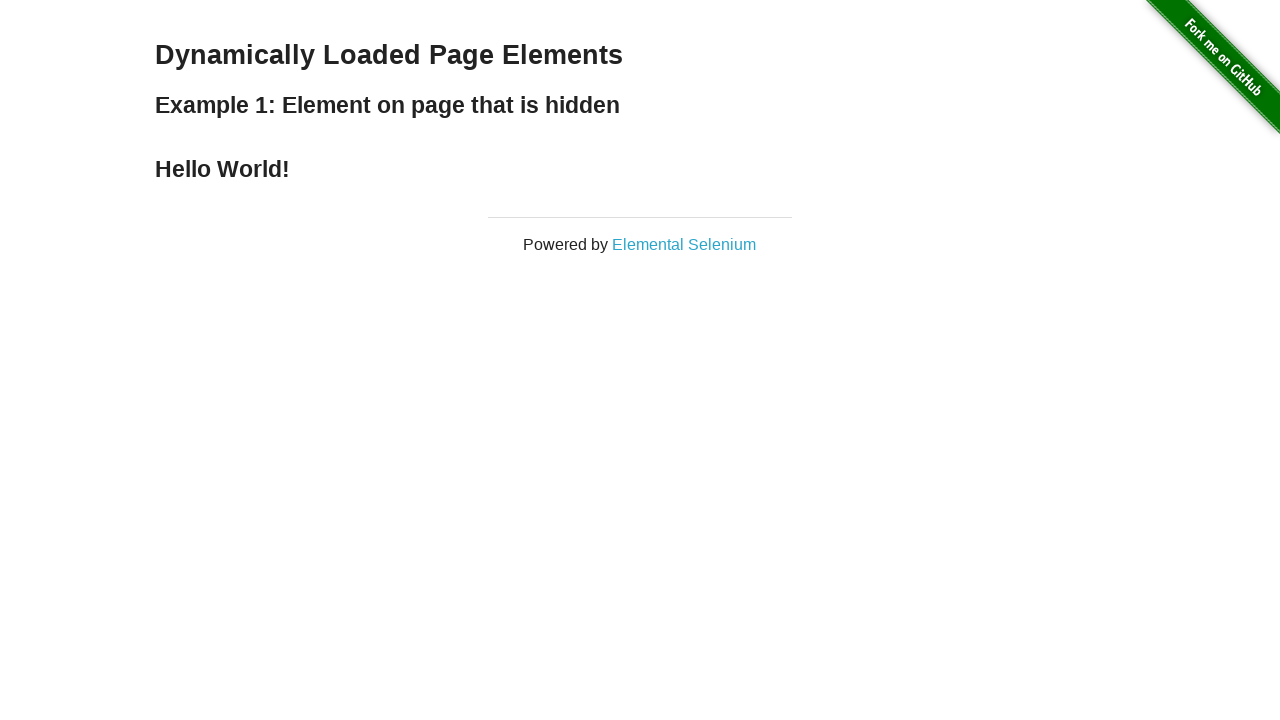

Verified that the element contains exactly 'Hello World!' text
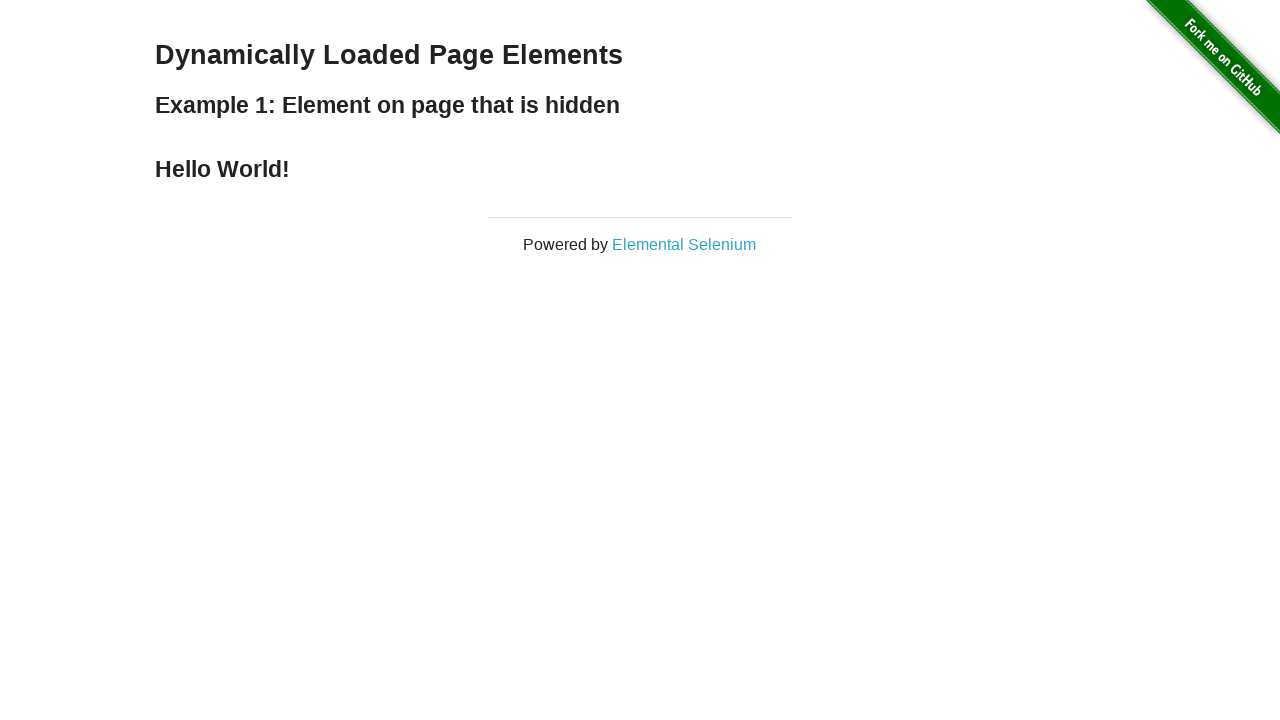

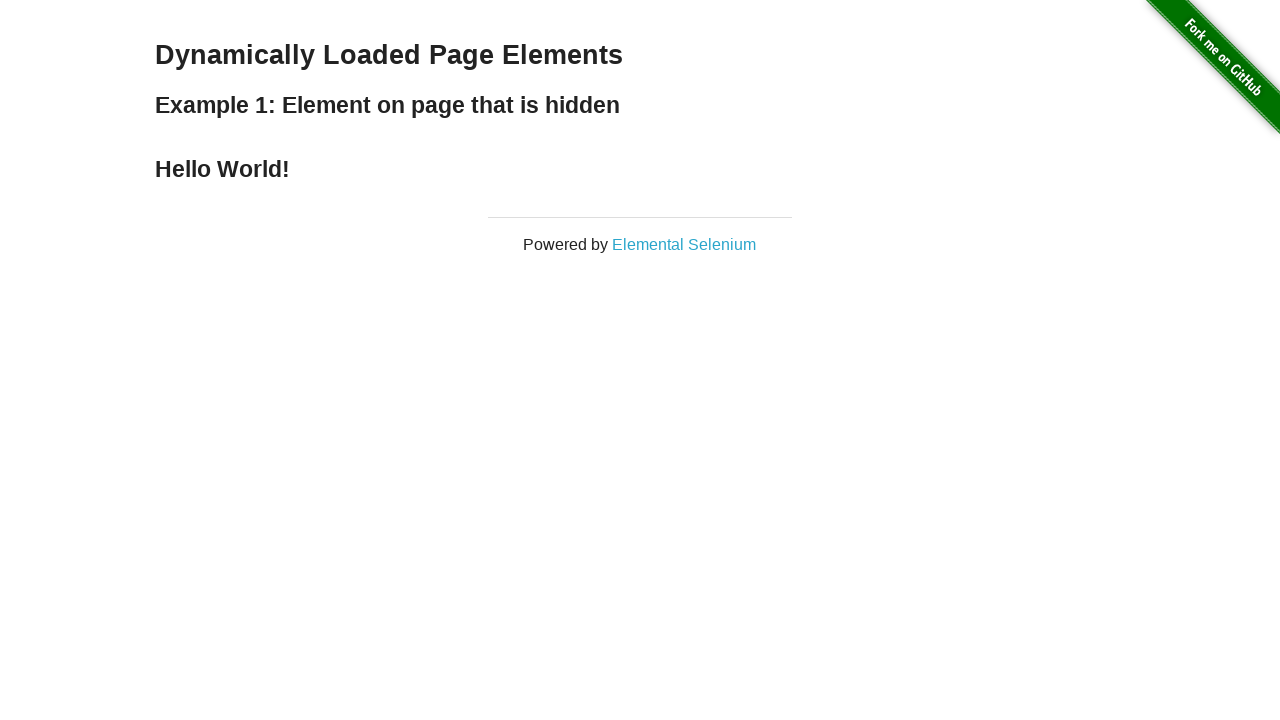